Tests interaction with checkbox and text input elements on an automation practice page by clicking on a checkbox option and a show/hide text box element.

Starting URL: https://www.rahulshettyacademy.com/AutomationPractice/

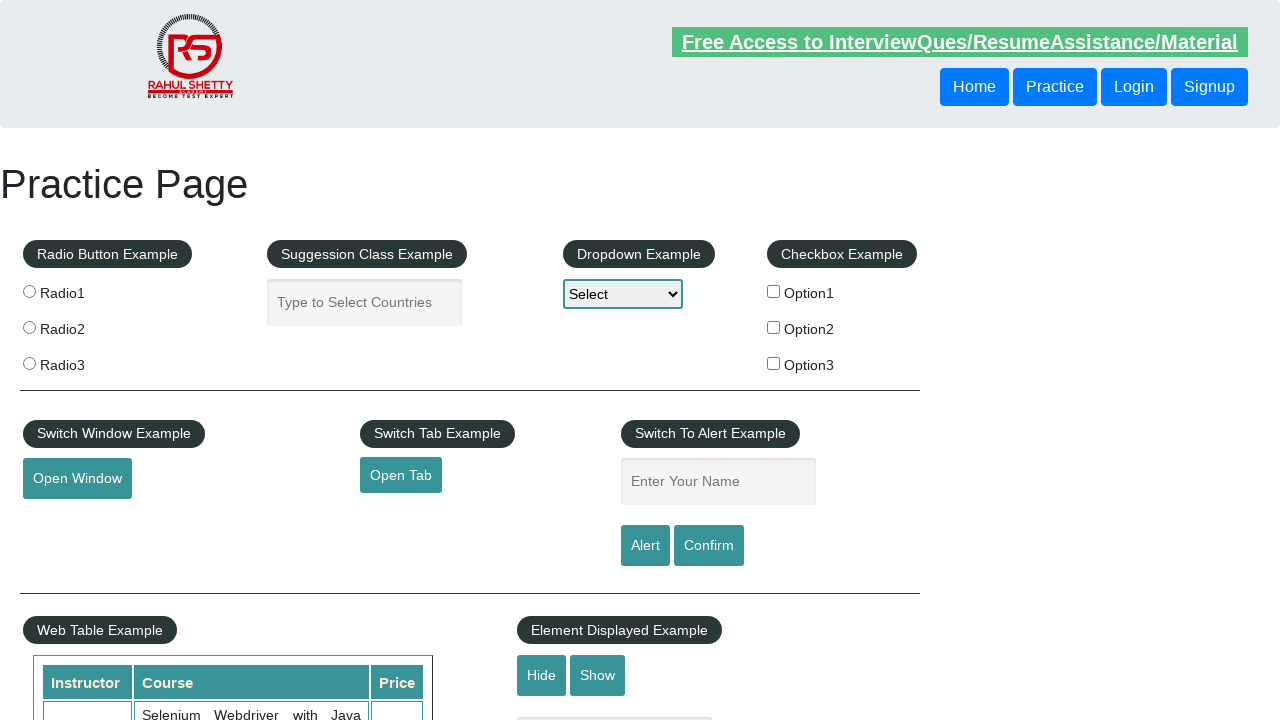

Clicked on checkbox option 1 at (774, 291) on input#checkBoxOption1
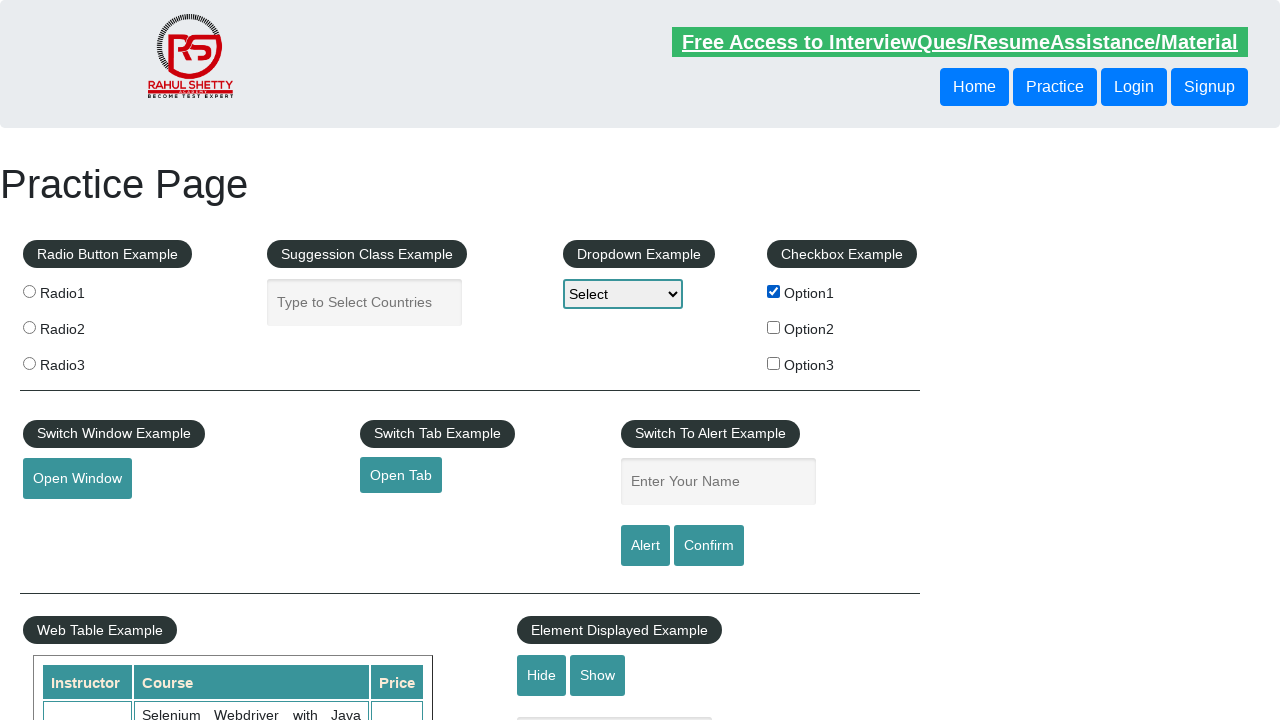

Clicked on the displayed text box at (615, 697) on input#displayed-text
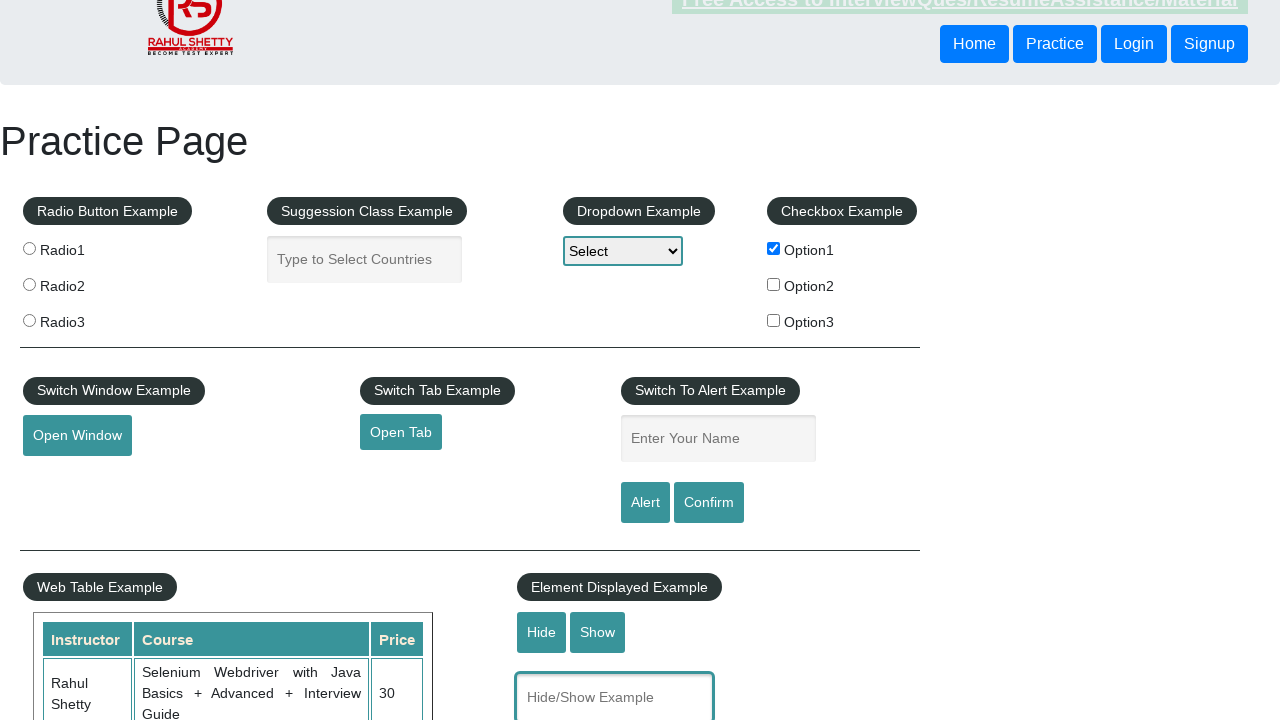

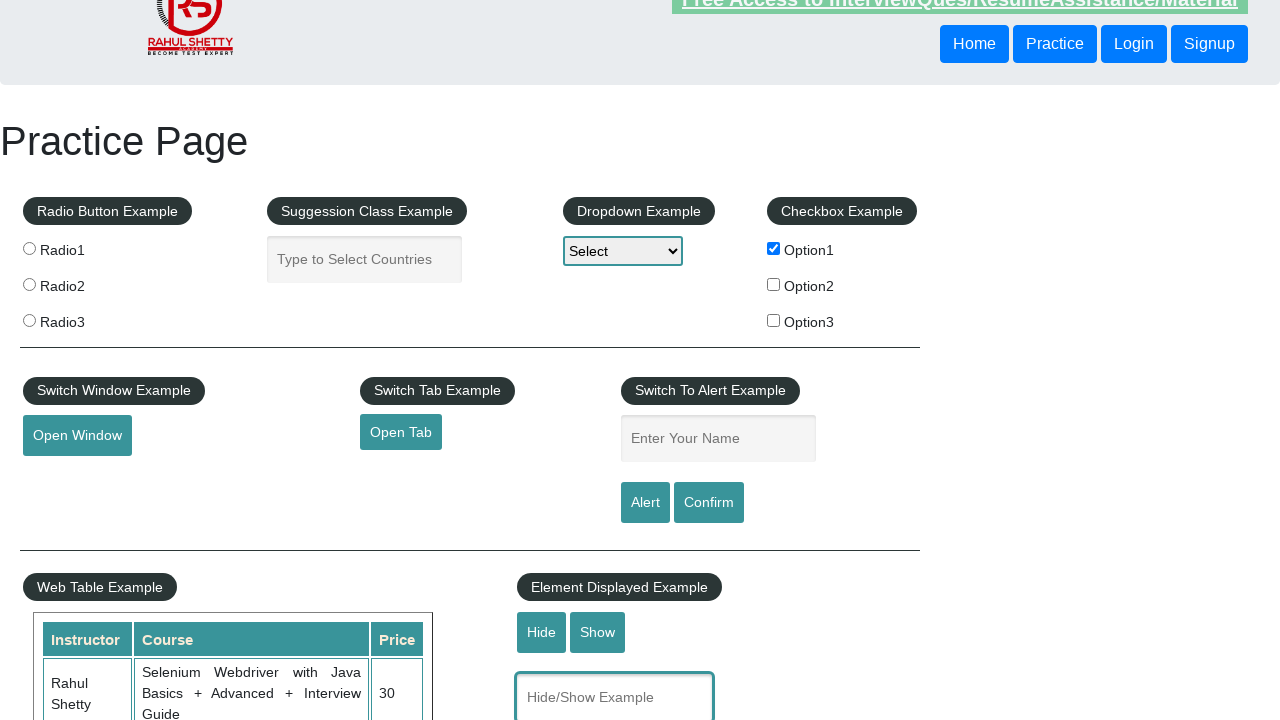